Navigates to the "Главное 2022" (Main 2022) section by clicking the menu item

Starting URL: https://www.labirint.ru

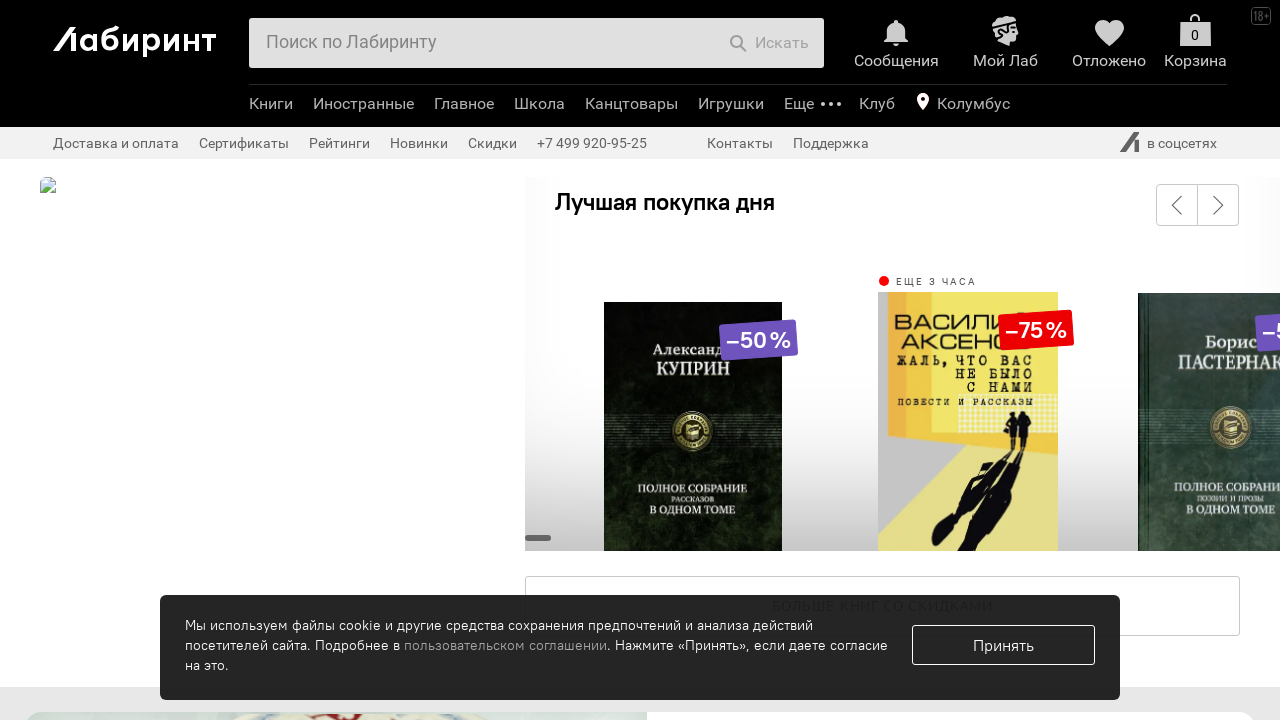

Navigated to Labirint main page
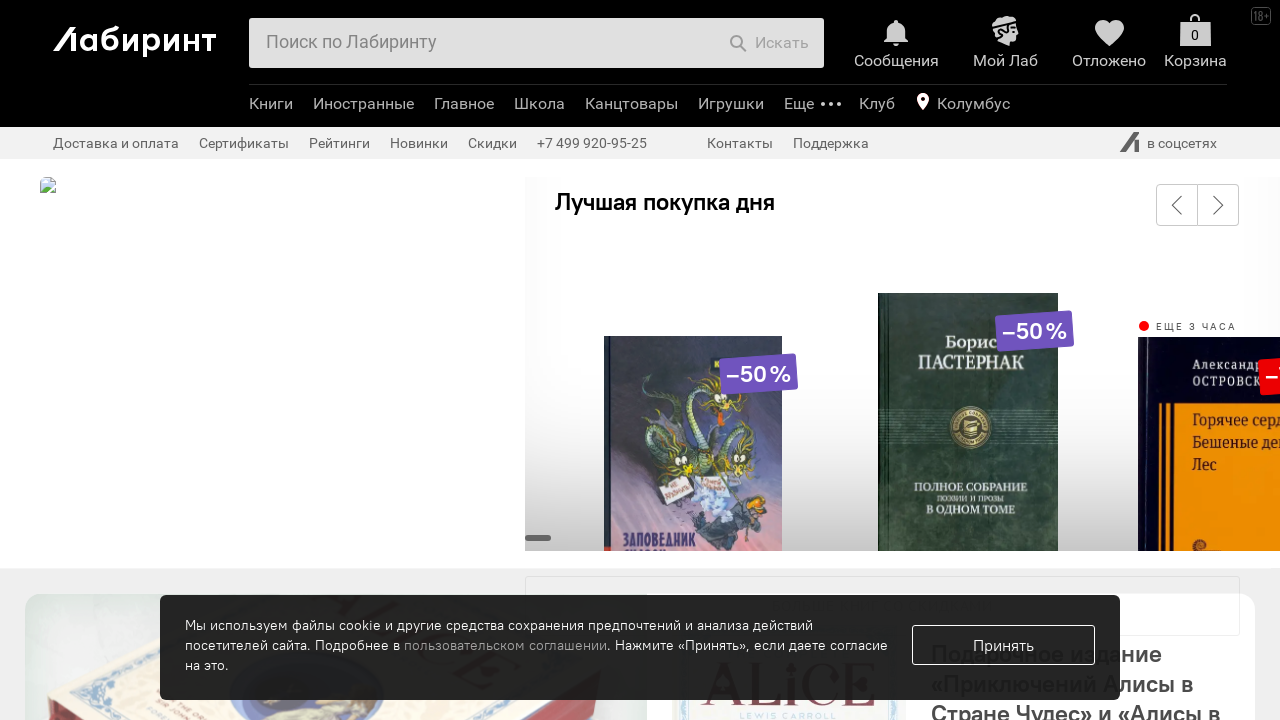

Clicked on 'Главное 2022' (Main 2022) menu item at (464, 106) on li.b-header-b-menu-e-list-item.analytics-click-js[data-event-content="Главное"]
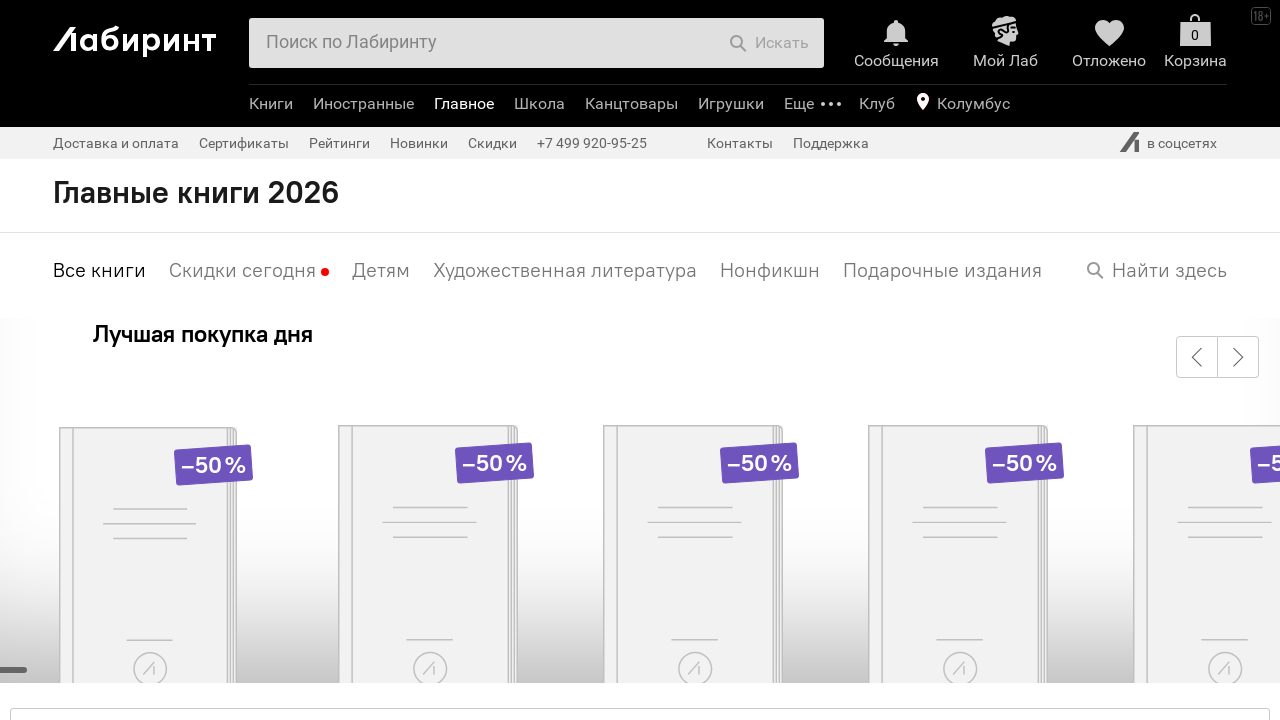

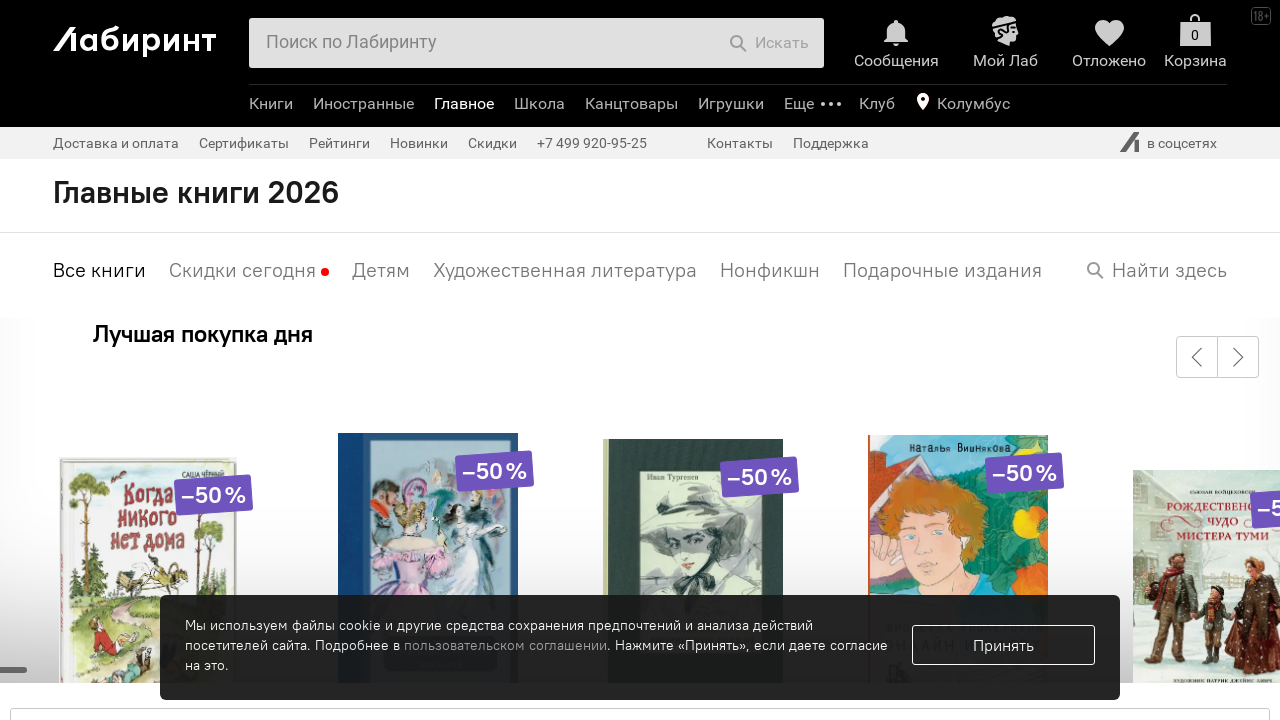